Tests navigation from the Playwright homepage to the documentation by clicking the "Get Started" button and verifying the resulting URL.

Starting URL: https://playwright.dev/

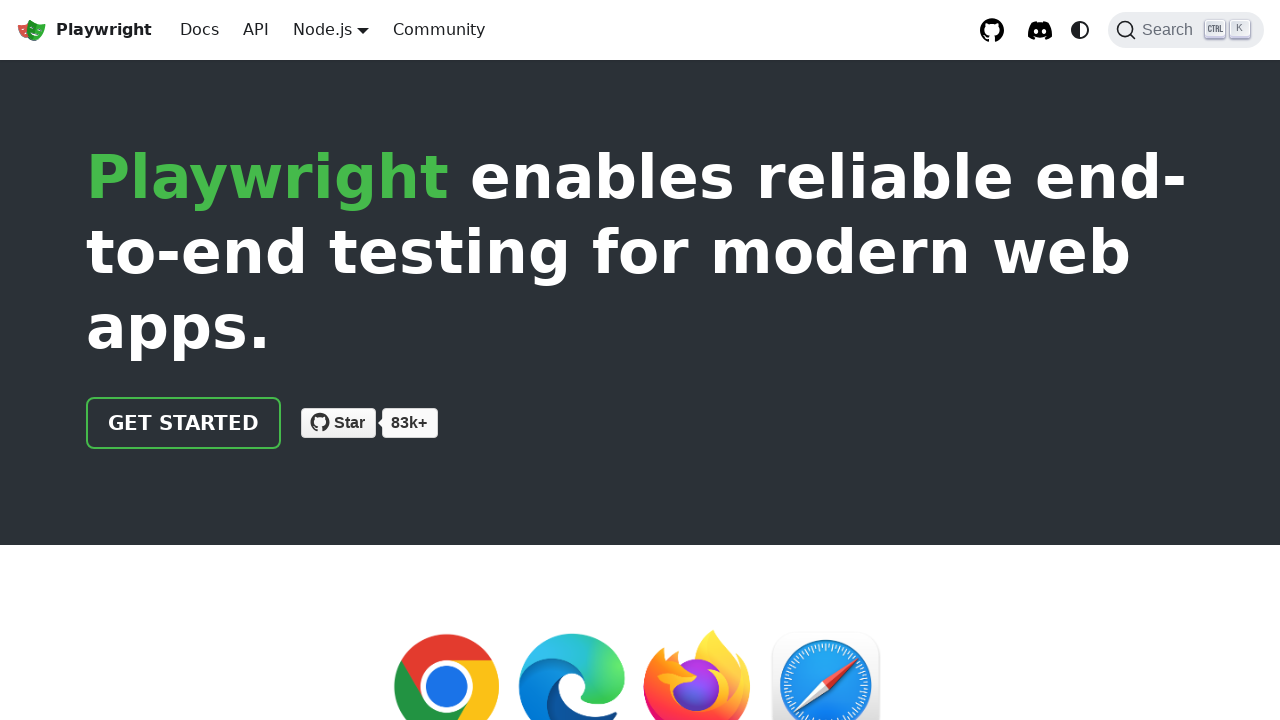

Clicked 'Get Started' button on Playwright homepage at (184, 423) on internal:text="Get Started"i
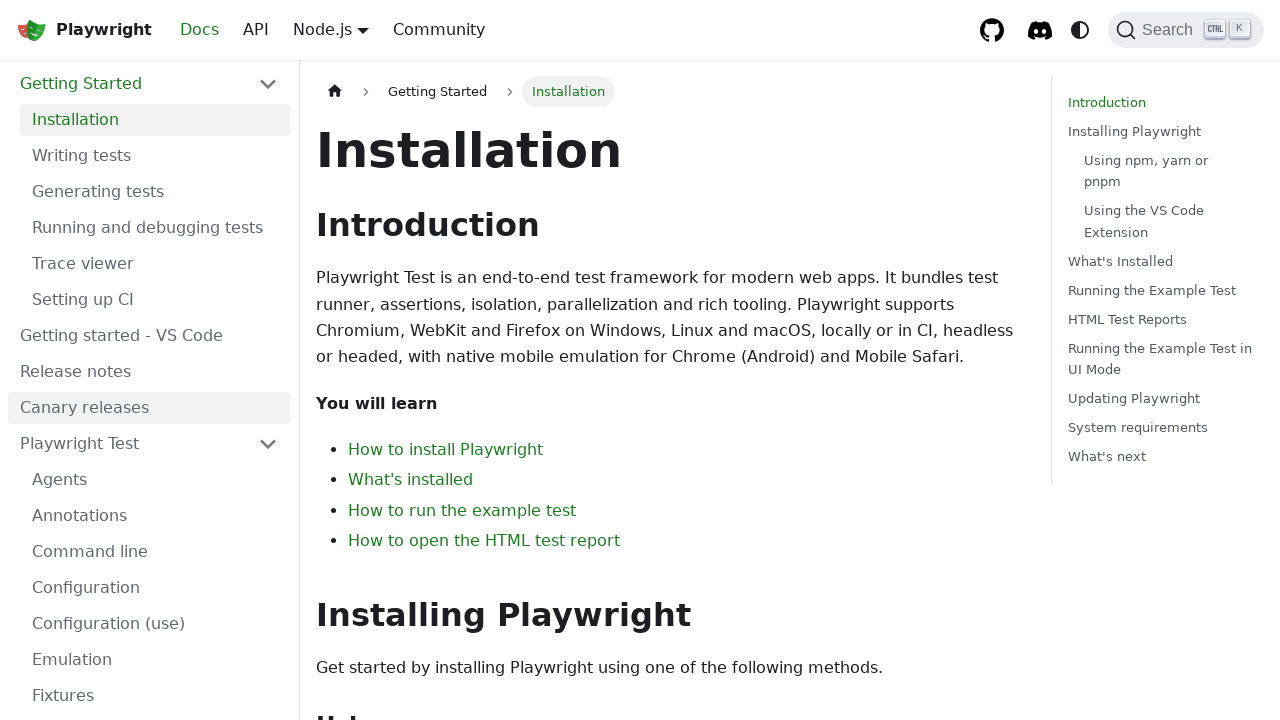

Navigation completed to documentation page at https://playwright.dev/docs/intro
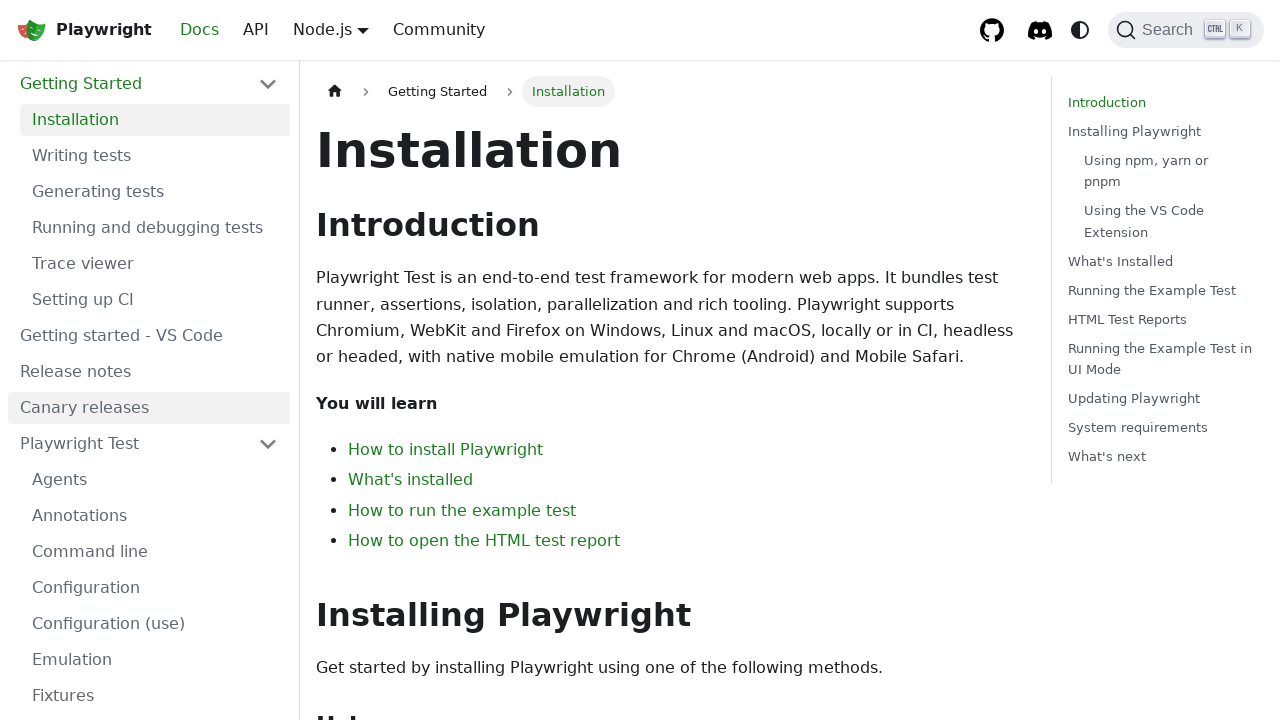

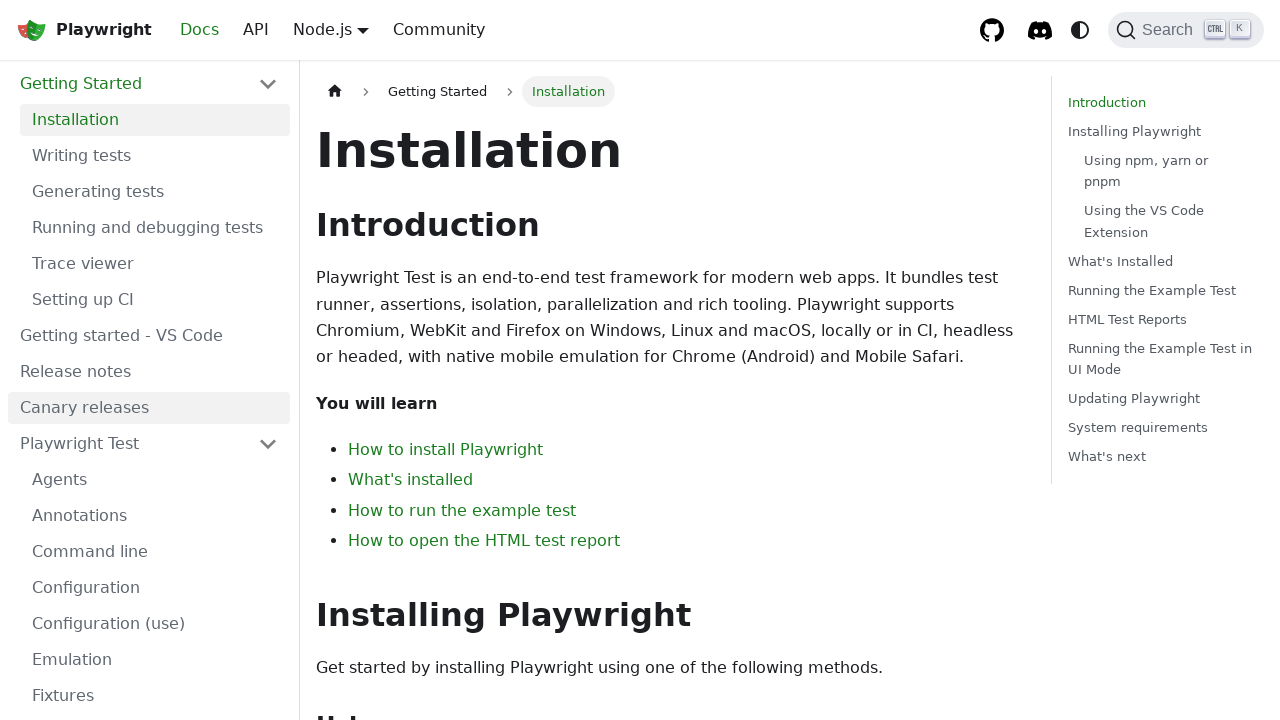